Tests that clicking Clear completed removes completed items from the list

Starting URL: https://demo.playwright.dev/todomvc

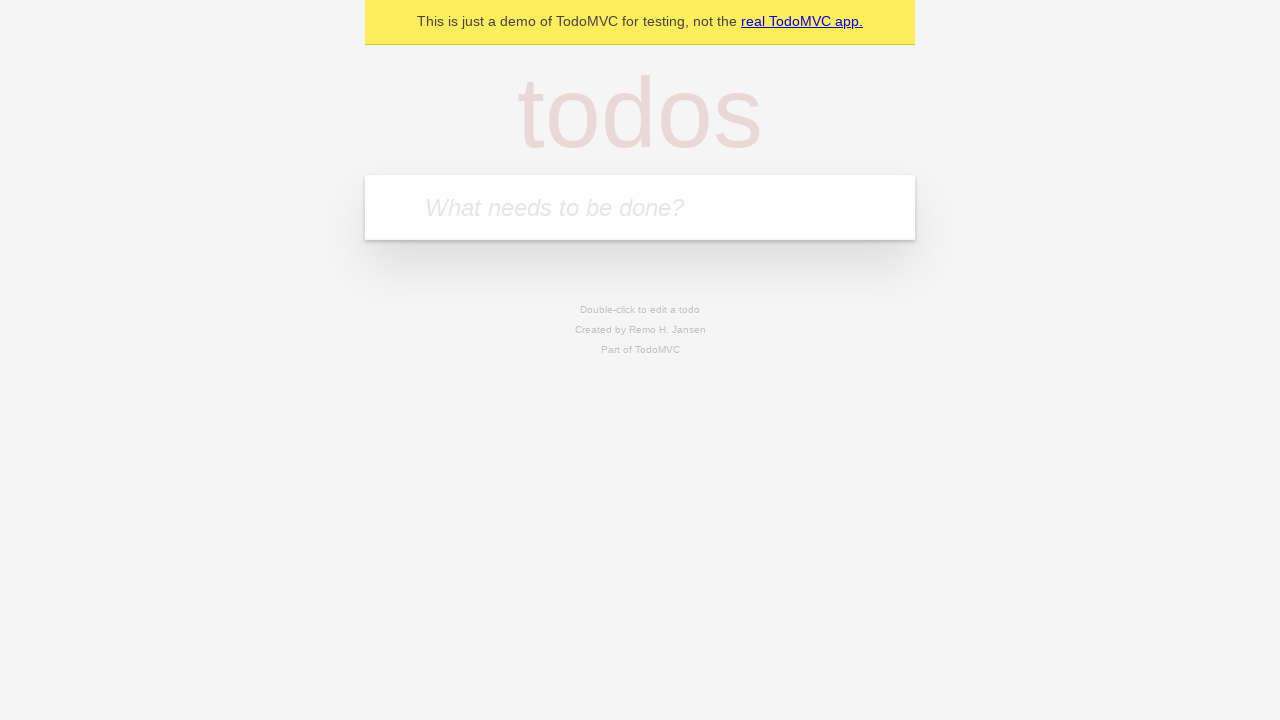

Filled todo input with 'buy some cheese' on internal:attr=[placeholder="What needs to be done?"i]
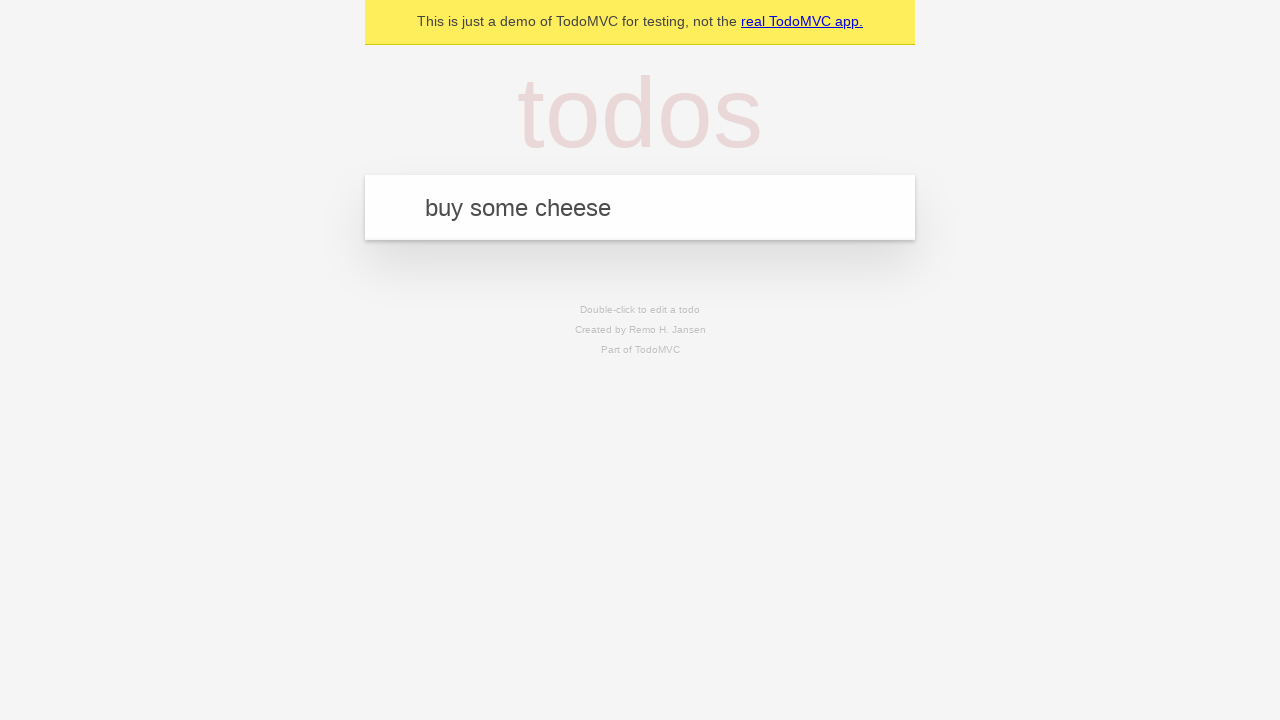

Pressed Enter to add first todo on internal:attr=[placeholder="What needs to be done?"i]
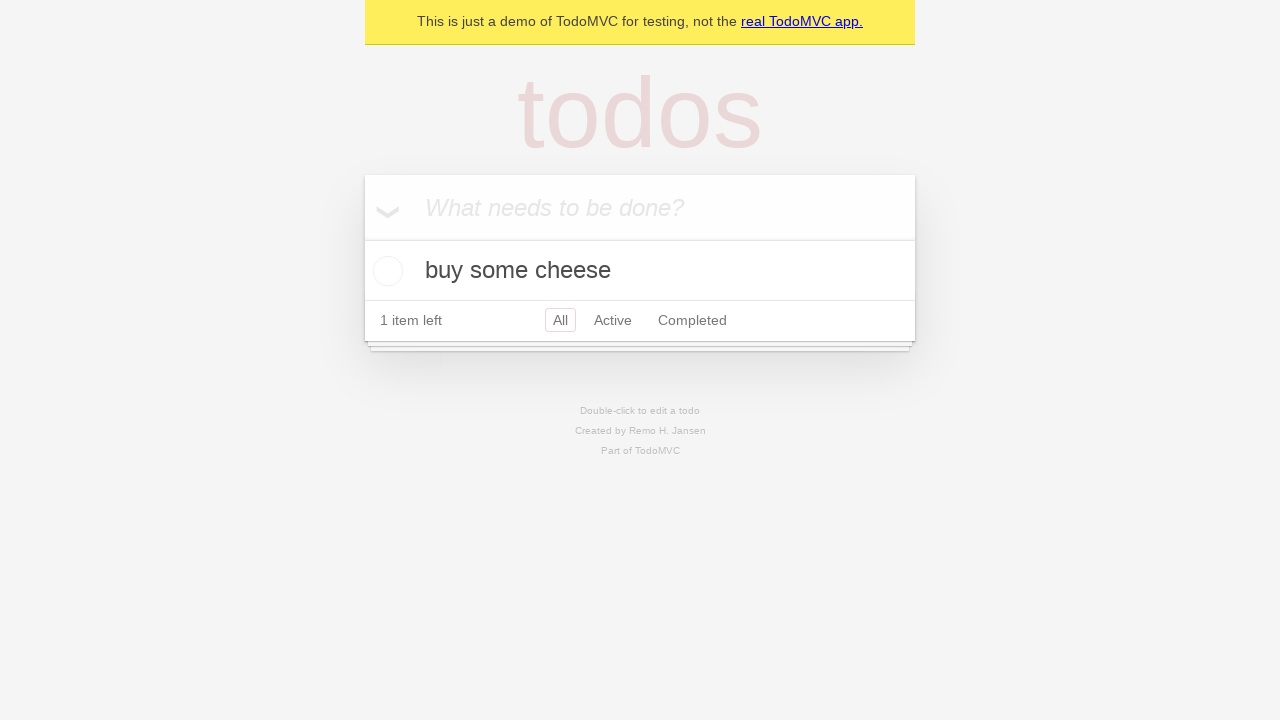

Filled todo input with 'feed the cat' on internal:attr=[placeholder="What needs to be done?"i]
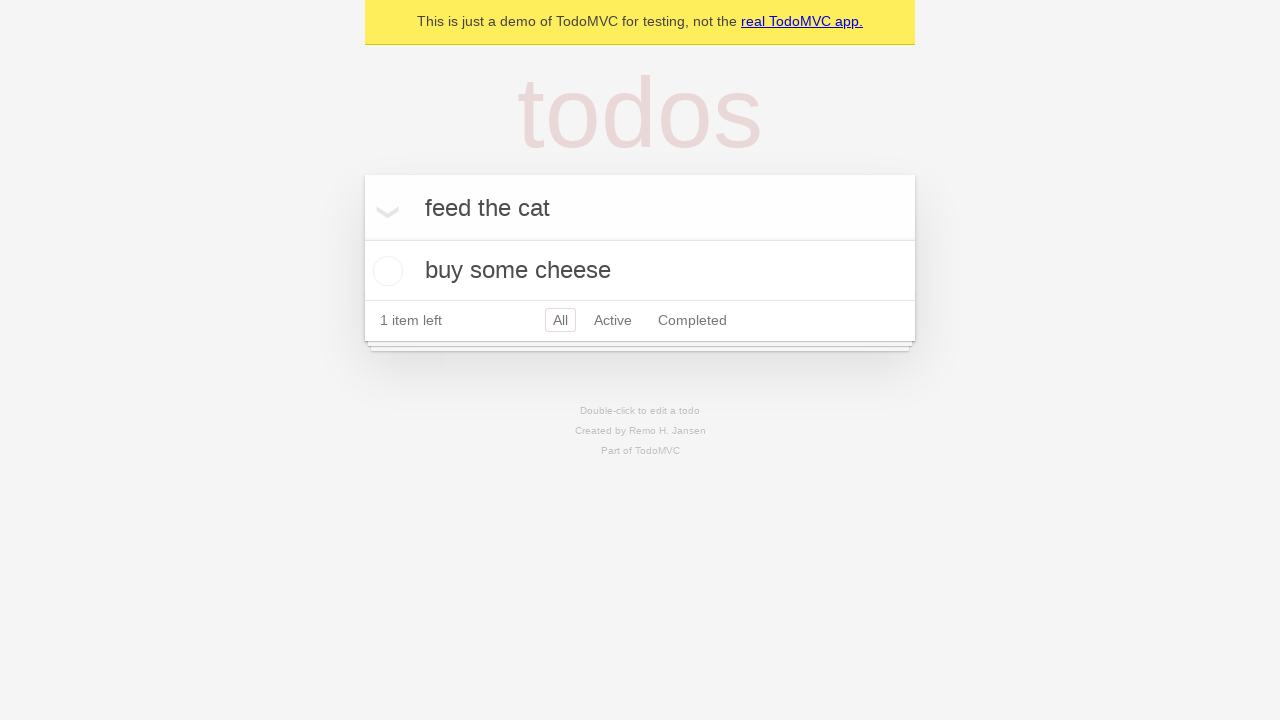

Pressed Enter to add second todo on internal:attr=[placeholder="What needs to be done?"i]
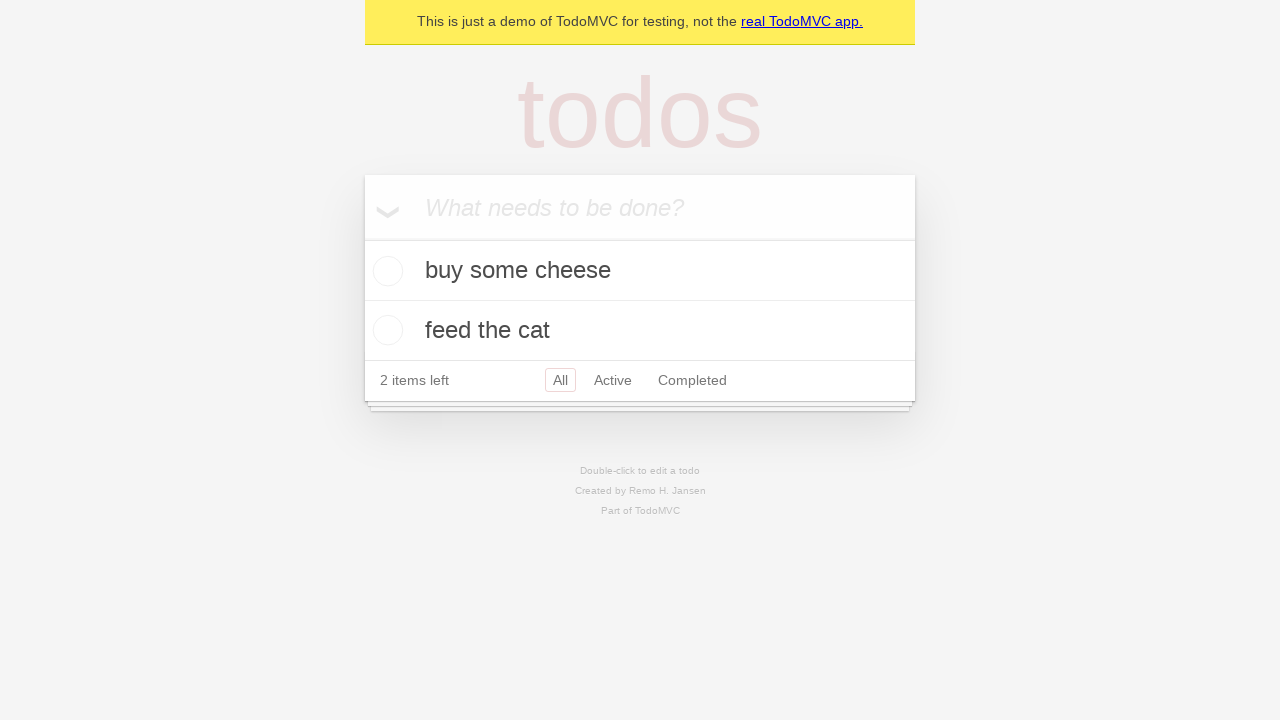

Filled todo input with 'book a doctors appointment' on internal:attr=[placeholder="What needs to be done?"i]
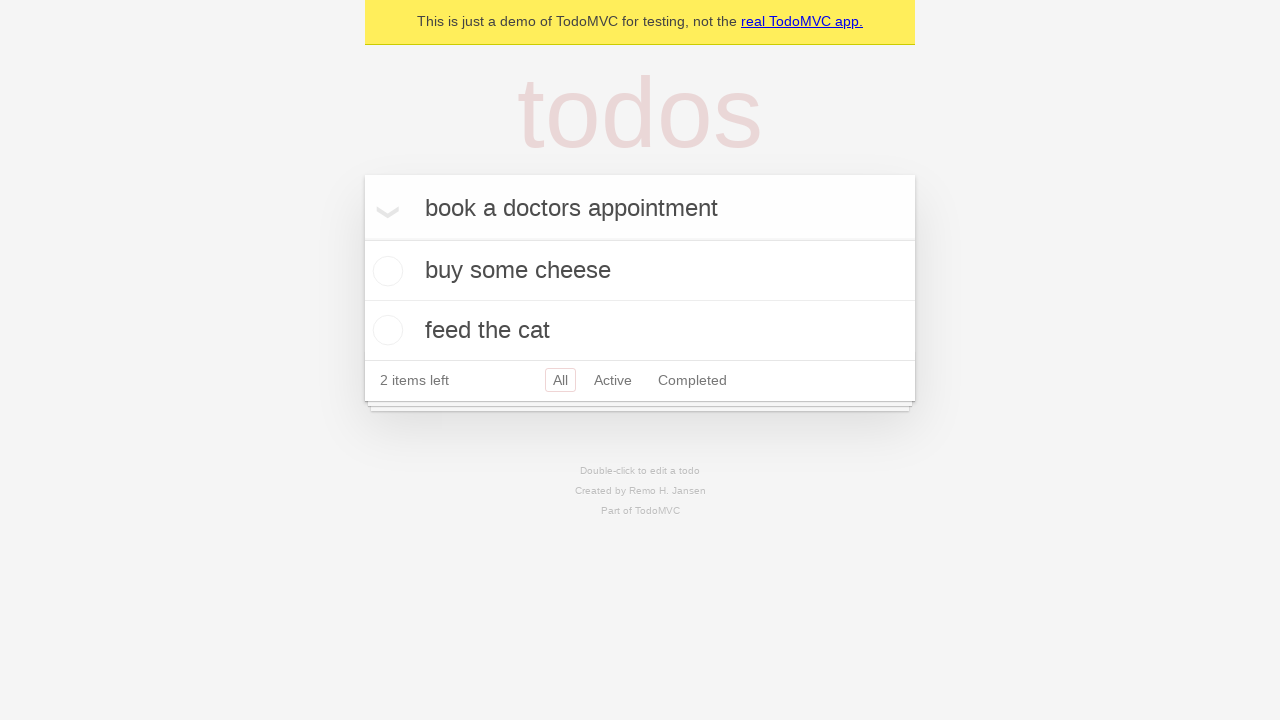

Pressed Enter to add third todo on internal:attr=[placeholder="What needs to be done?"i]
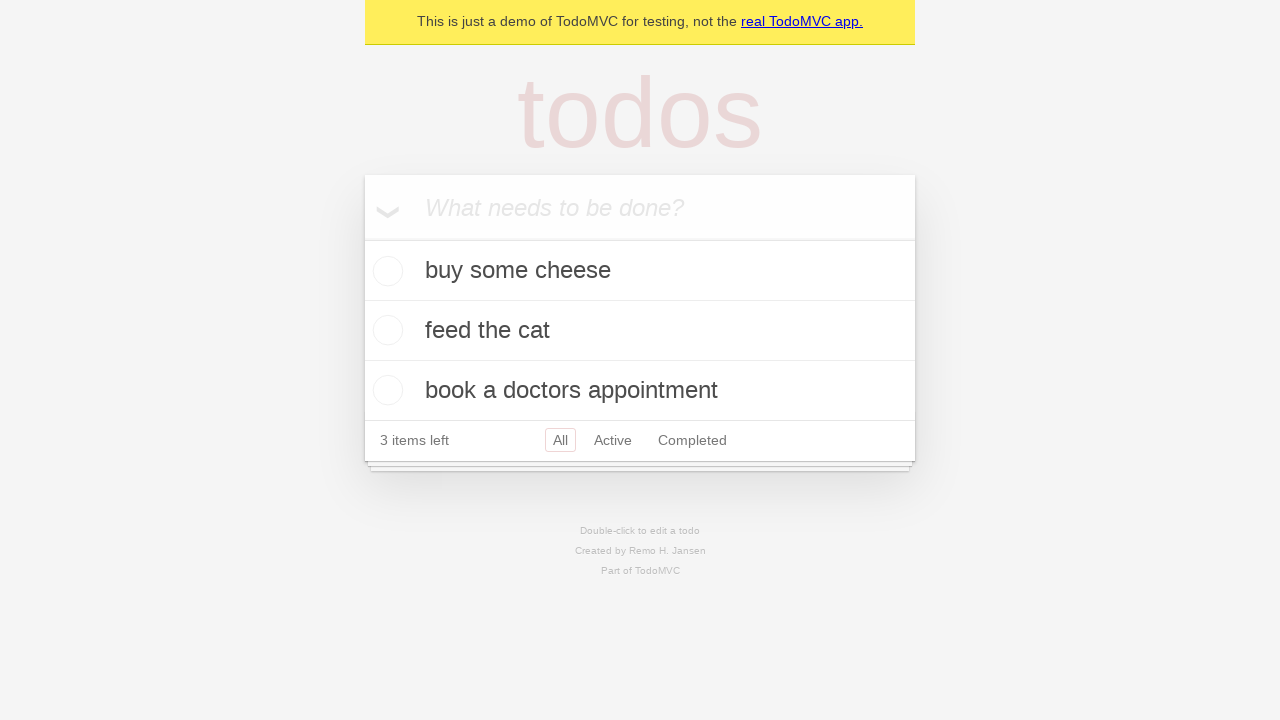

Waited for all 3 todos to load
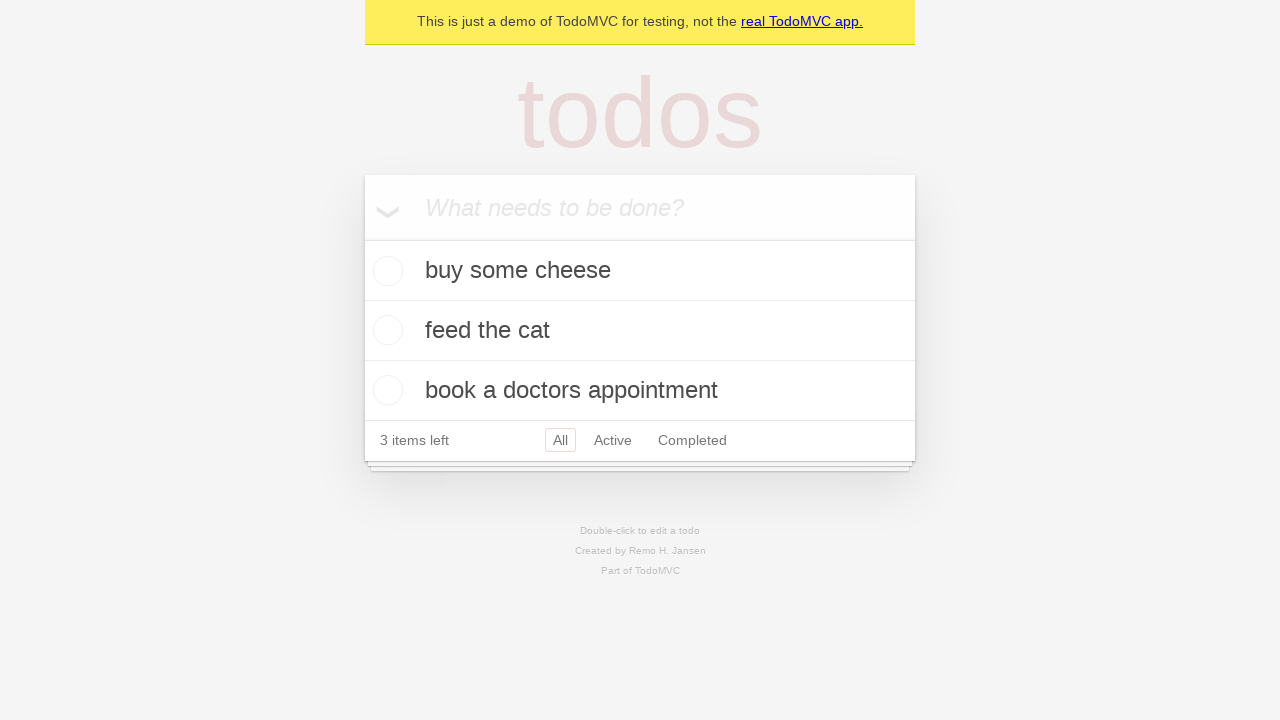

Checked the second todo item as completed at (385, 330) on internal:testid=[data-testid="todo-item"s] >> nth=1 >> internal:role=checkbox
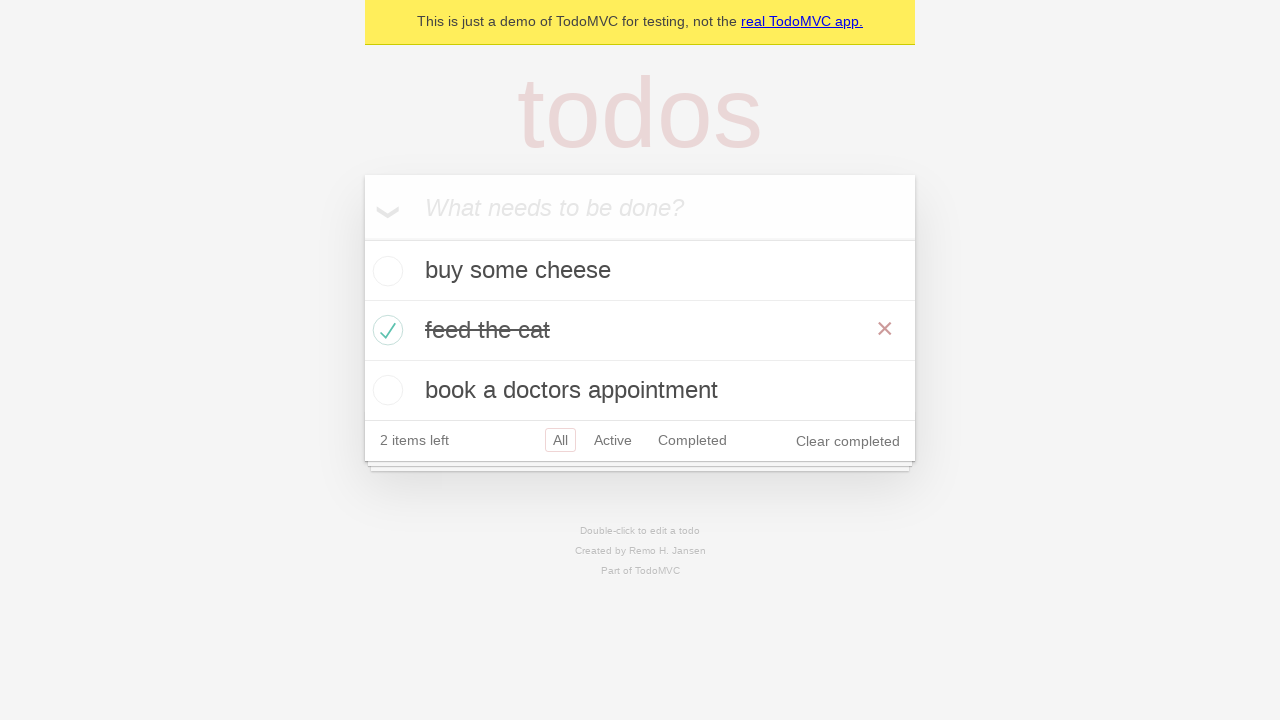

Clicked Clear completed button to remove completed items at (848, 441) on internal:role=button[name="Clear completed"i]
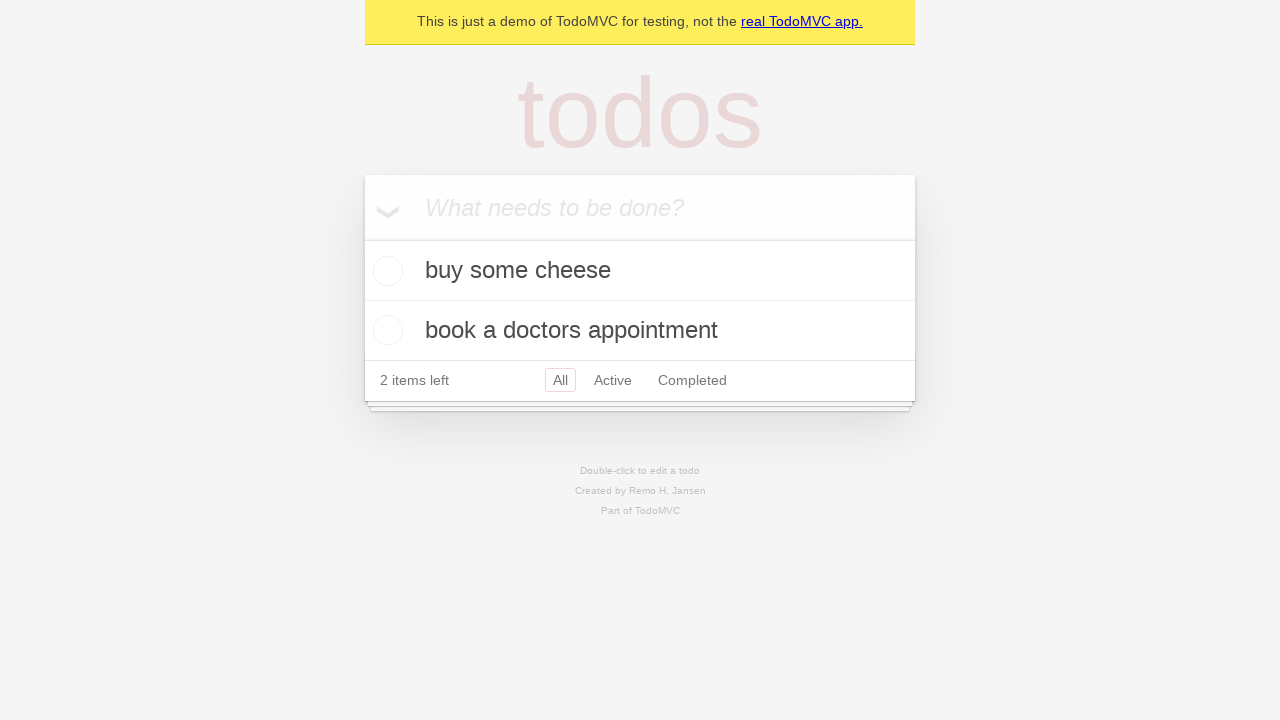

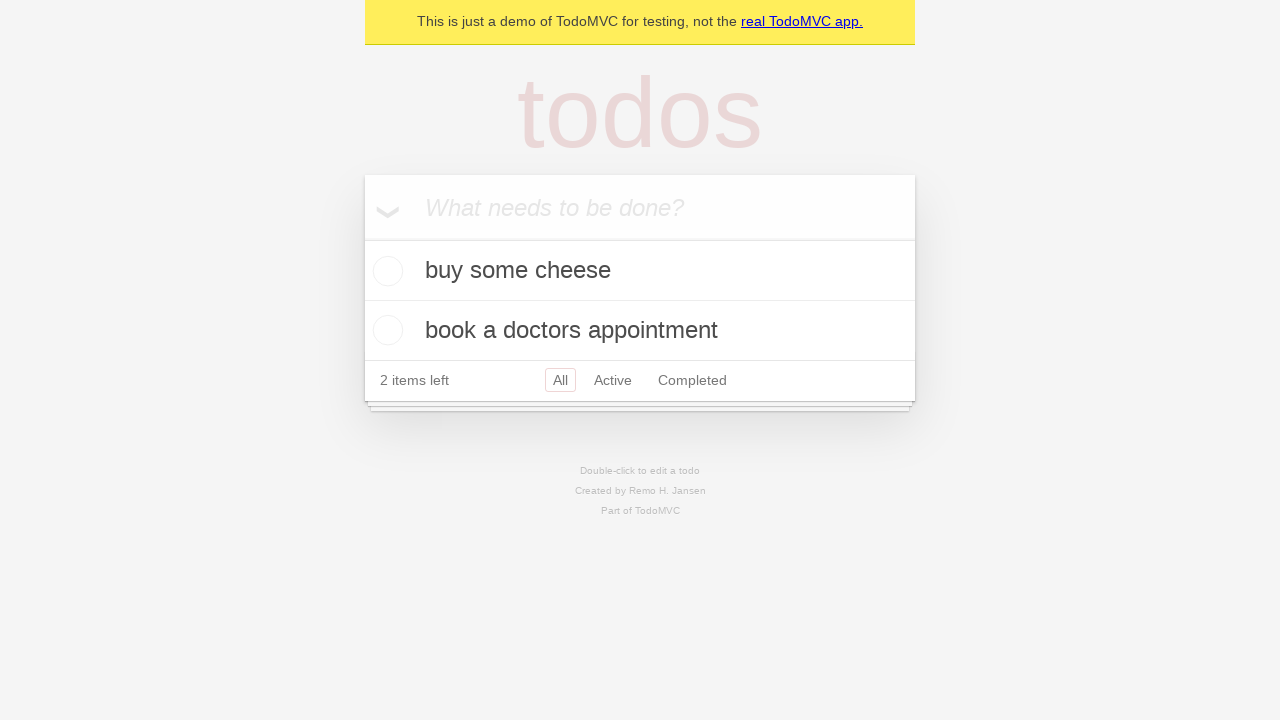